Tests search validation by submitting an empty search query and verifying that an error popup appears

Starting URL: https://www.kurly.com/main

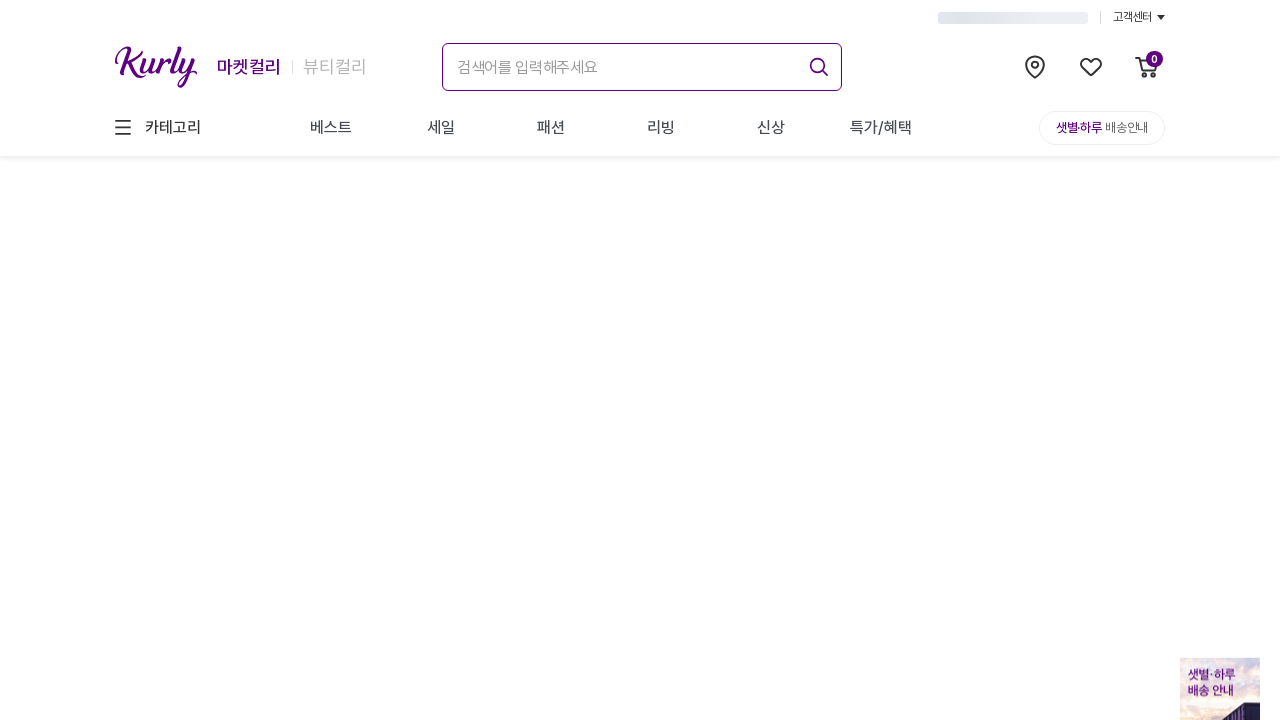

Located search input field
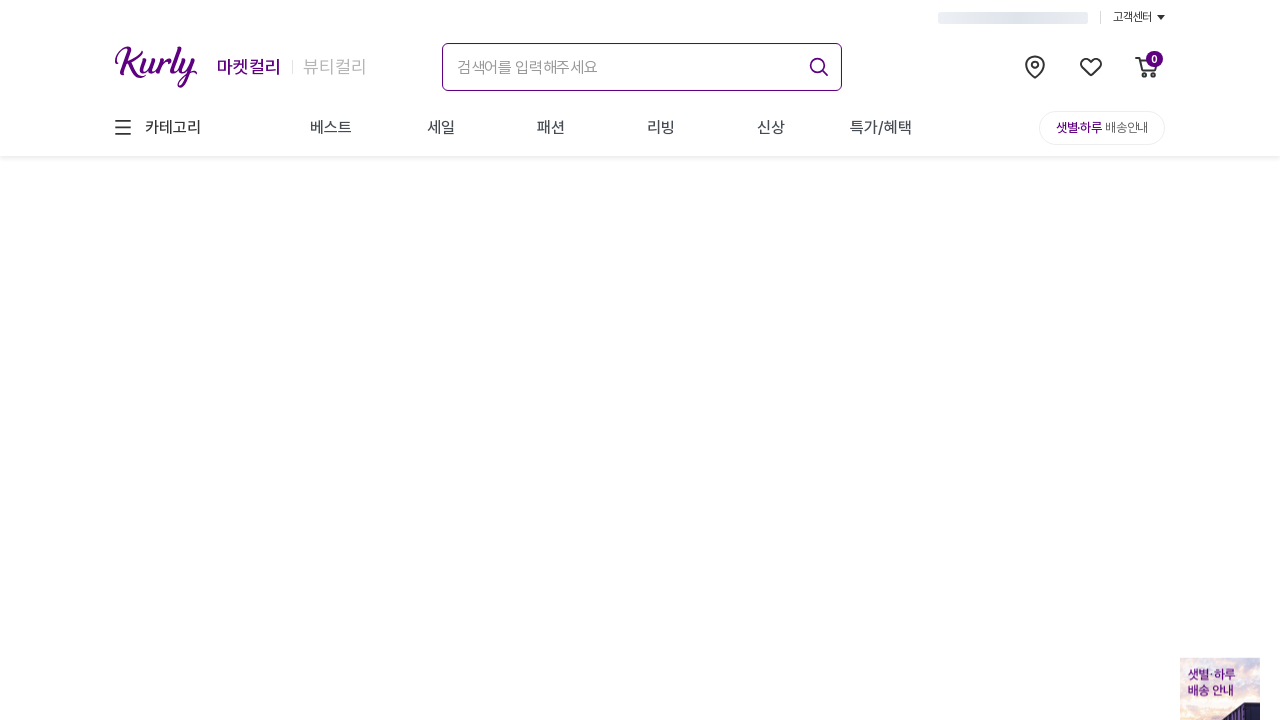

Filled search box with empty string on xpath=//input[@placeholder='검색어를 입력해주세요']
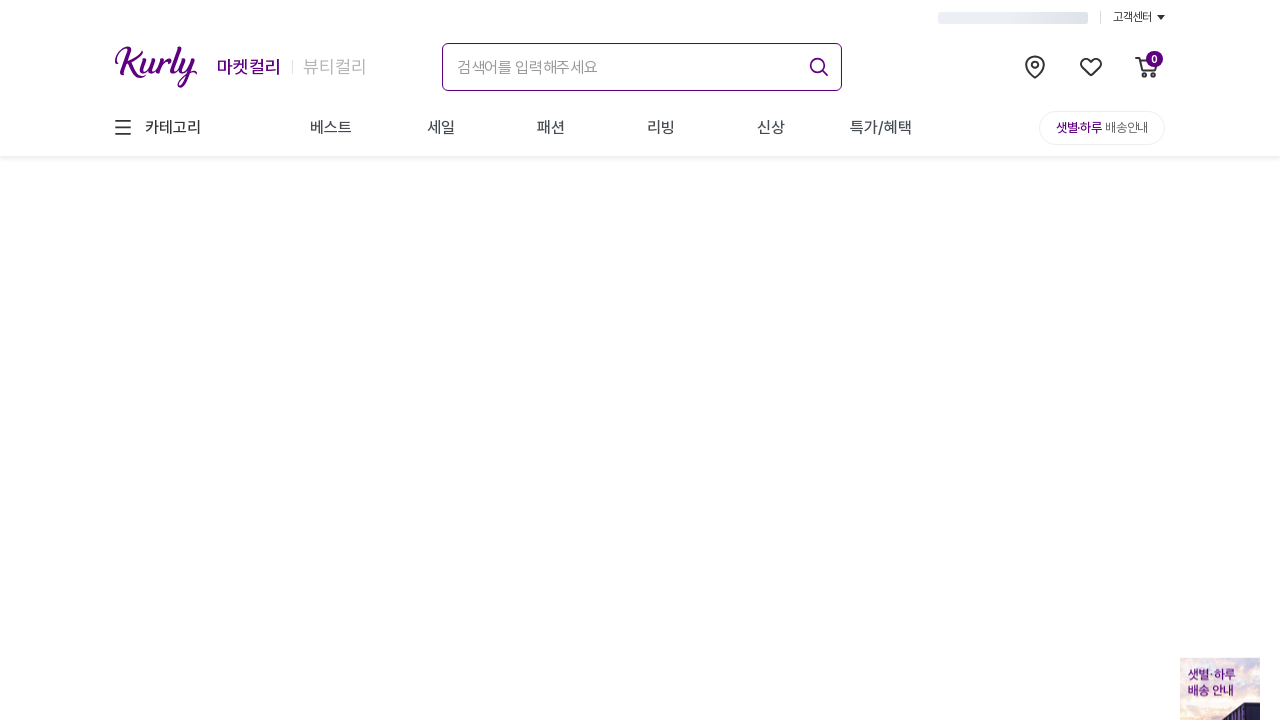

Pressed Enter to submit empty search query on xpath=//input[@placeholder='검색어를 입력해주세요']
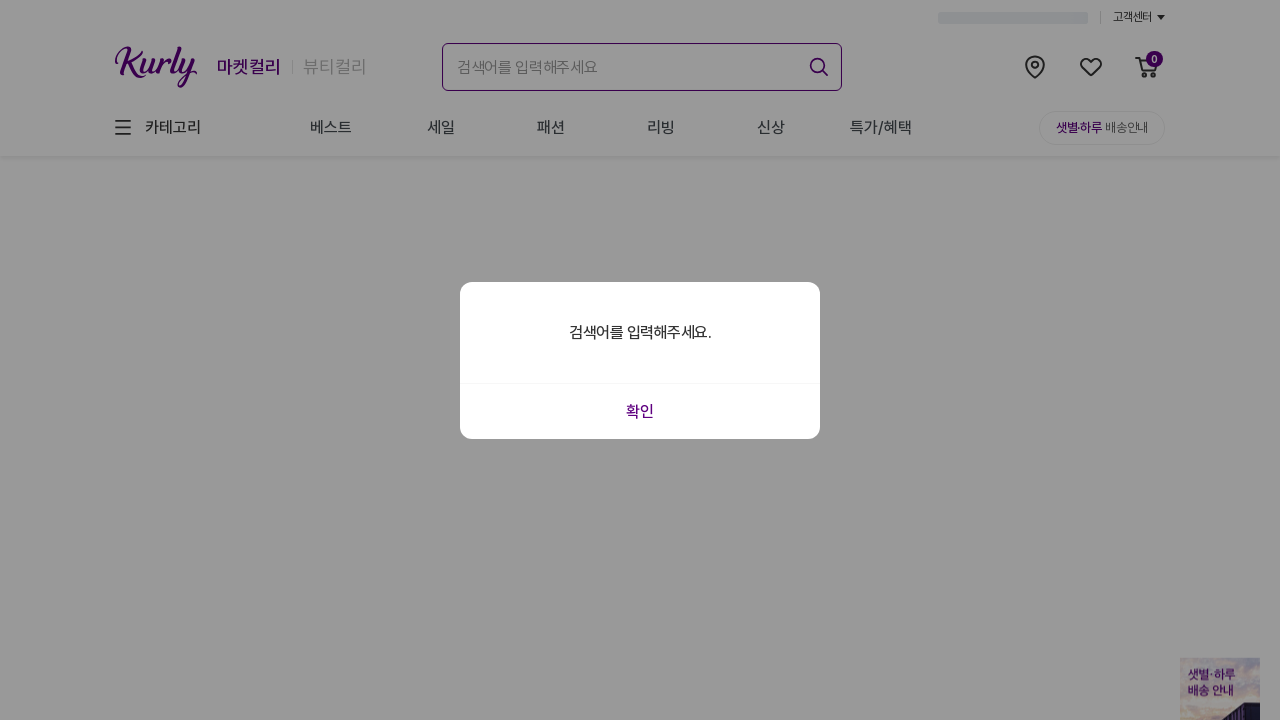

Error popup appeared and is visible
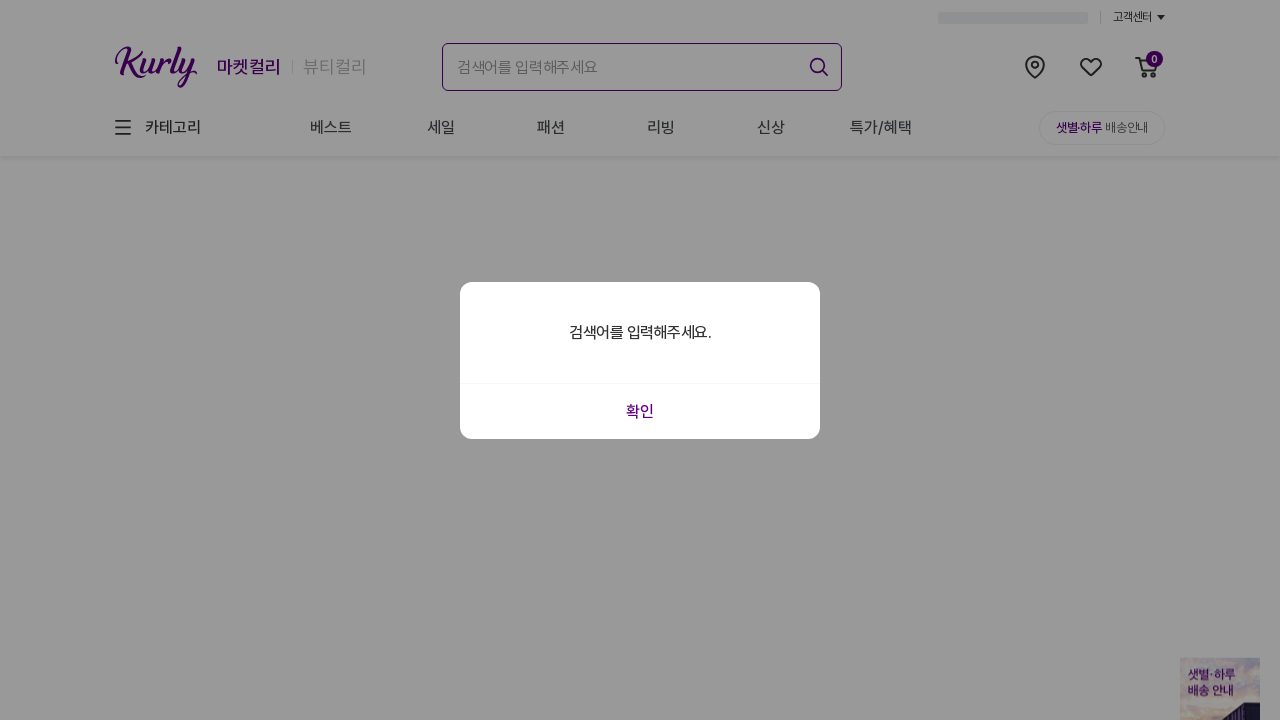

Verified that popup is visible
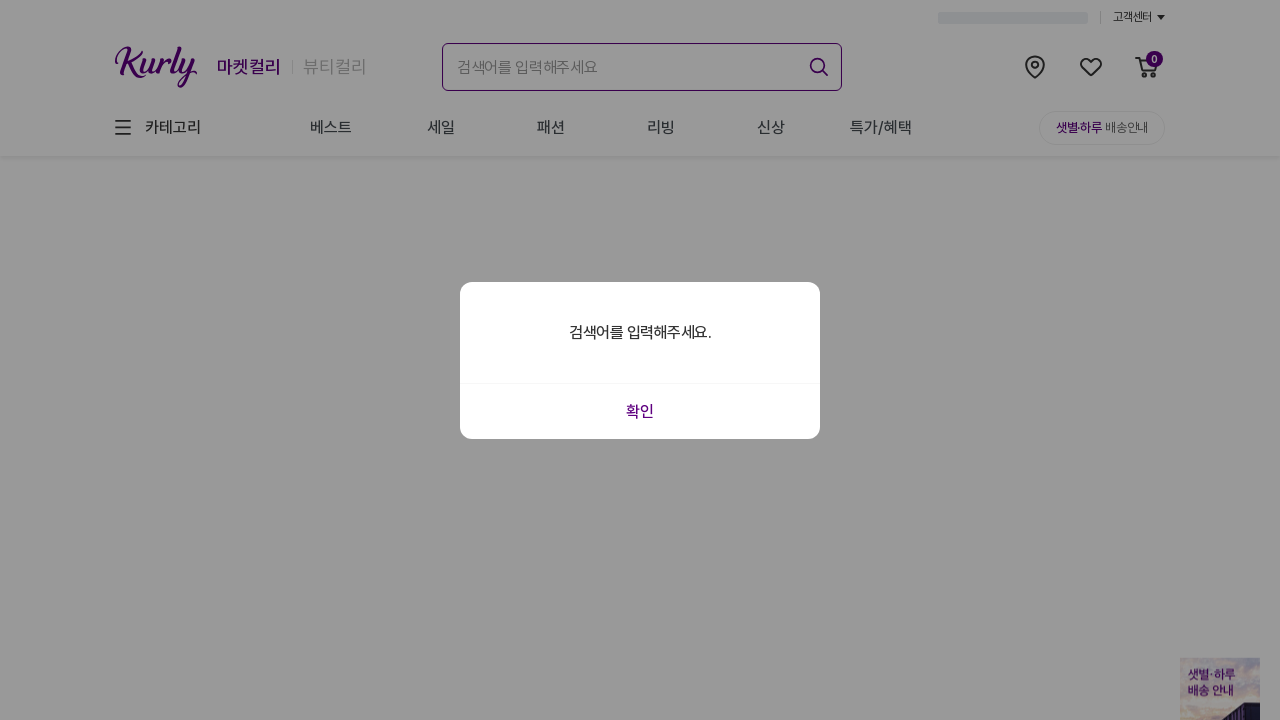

Verified popup contains expected error message '검색어를 입력해주세요'
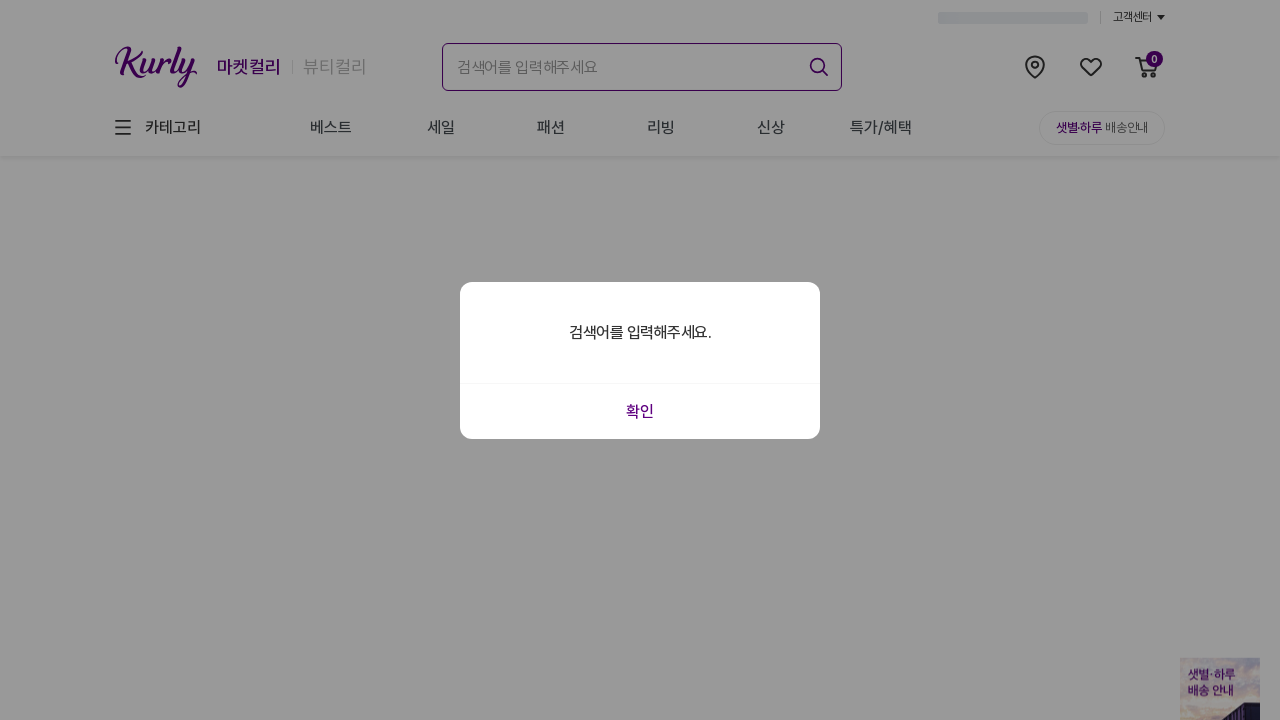

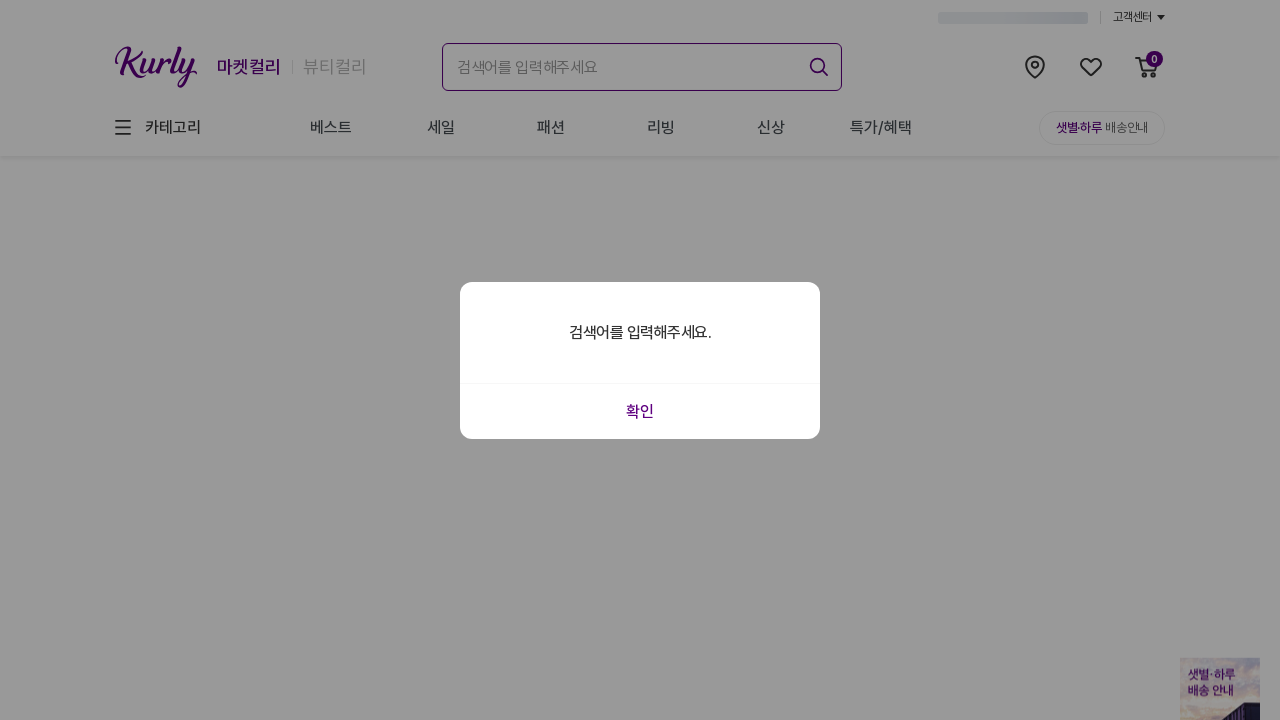